Tests different button interactions including double-click, right-click, and regular click

Starting URL: https://demoqa.com/

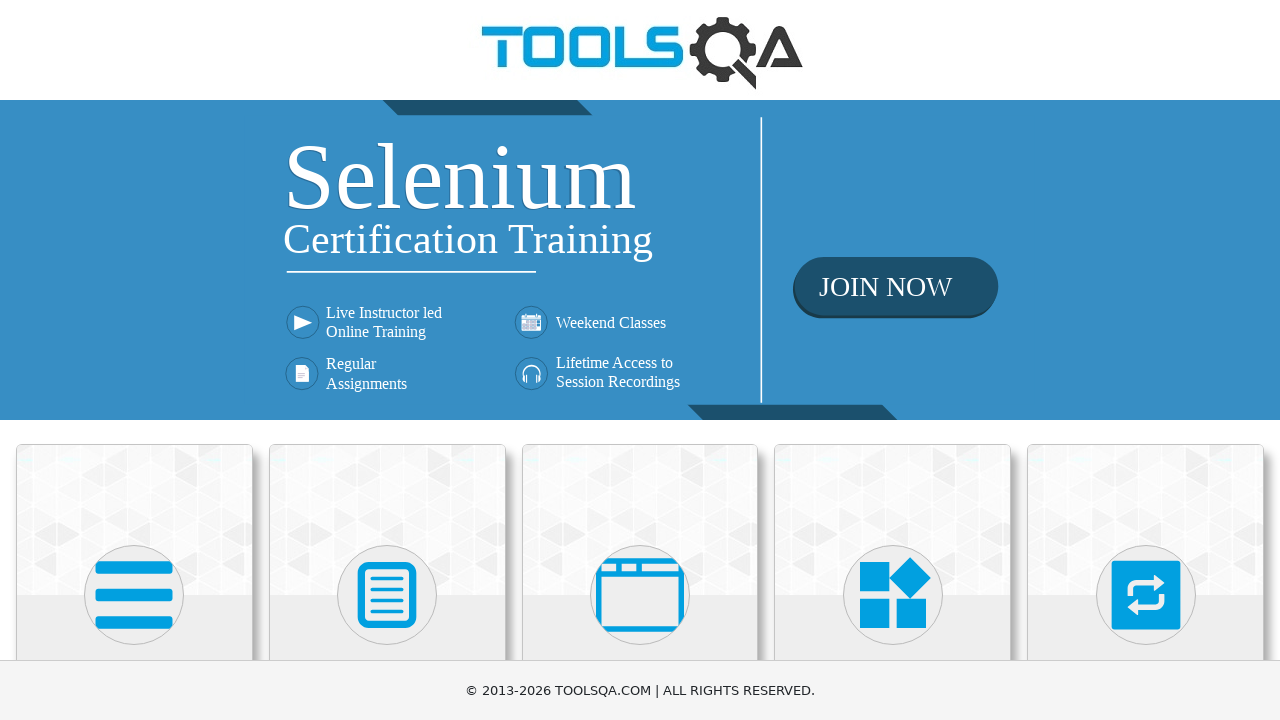

Scrolled down 300px to reveal Elements section
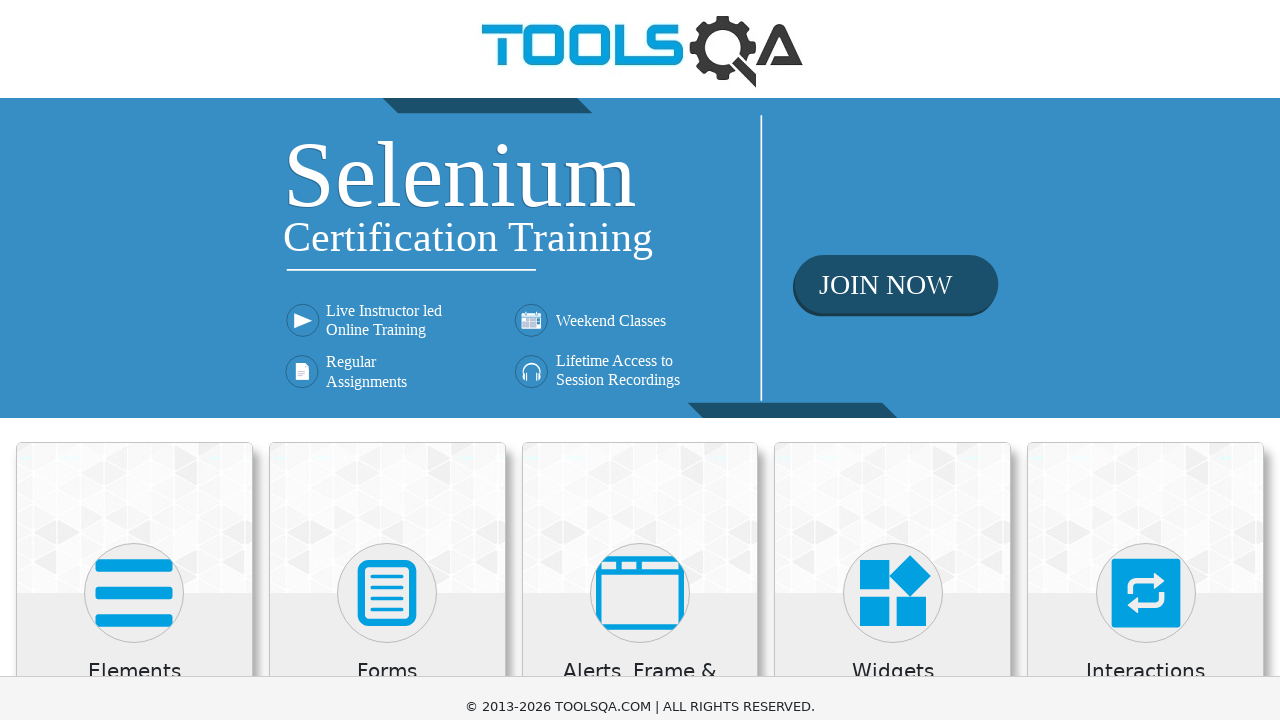

Clicked on Elements menu at (134, 373) on xpath=//h5[text()='Elements']
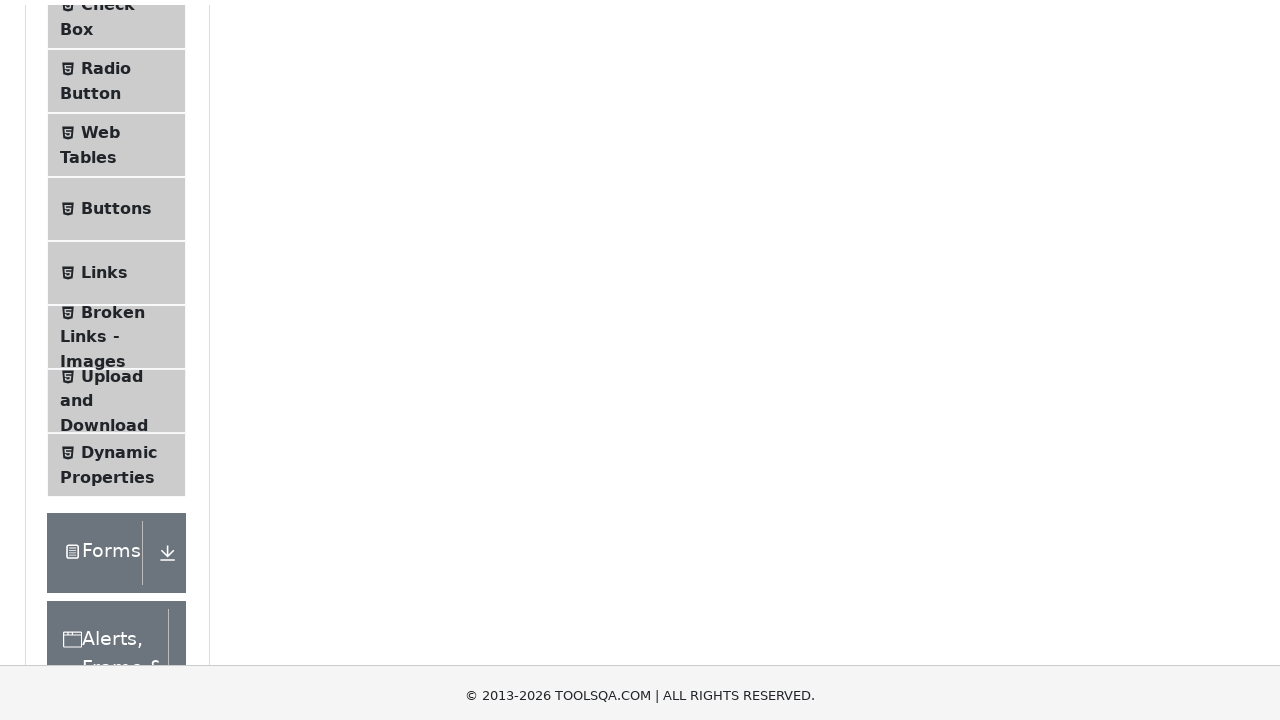

Clicked on Buttons submenu at (116, 204) on xpath=//span[text()='Buttons']
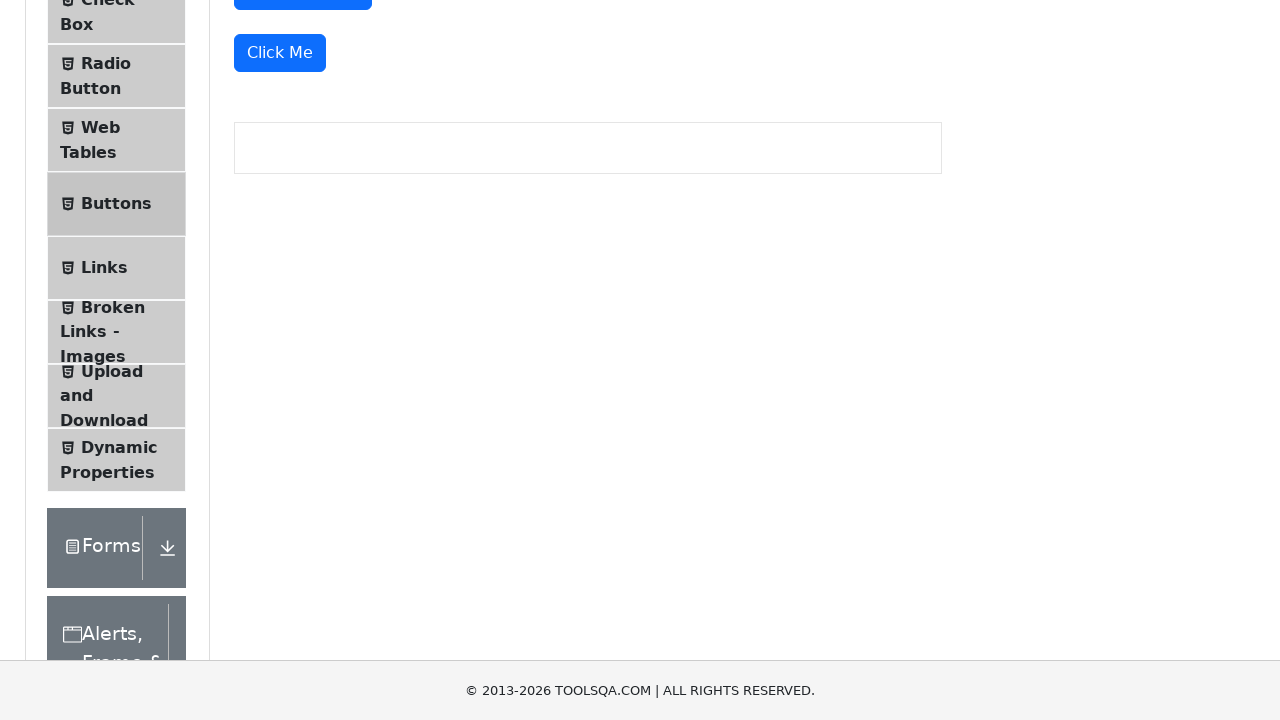

Double-clicked the double click button at (310, 242) on #doubleClickBtn
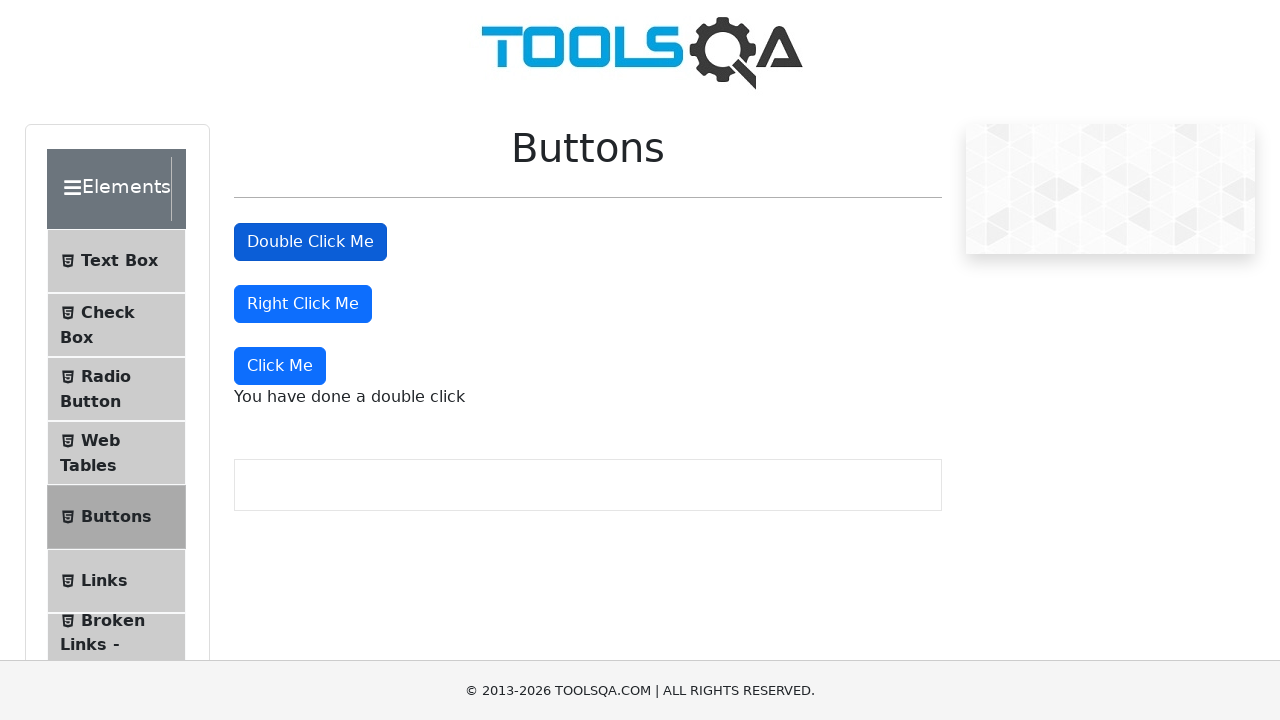

Right-clicked the right click button at (303, 304) on #rightClickBtn
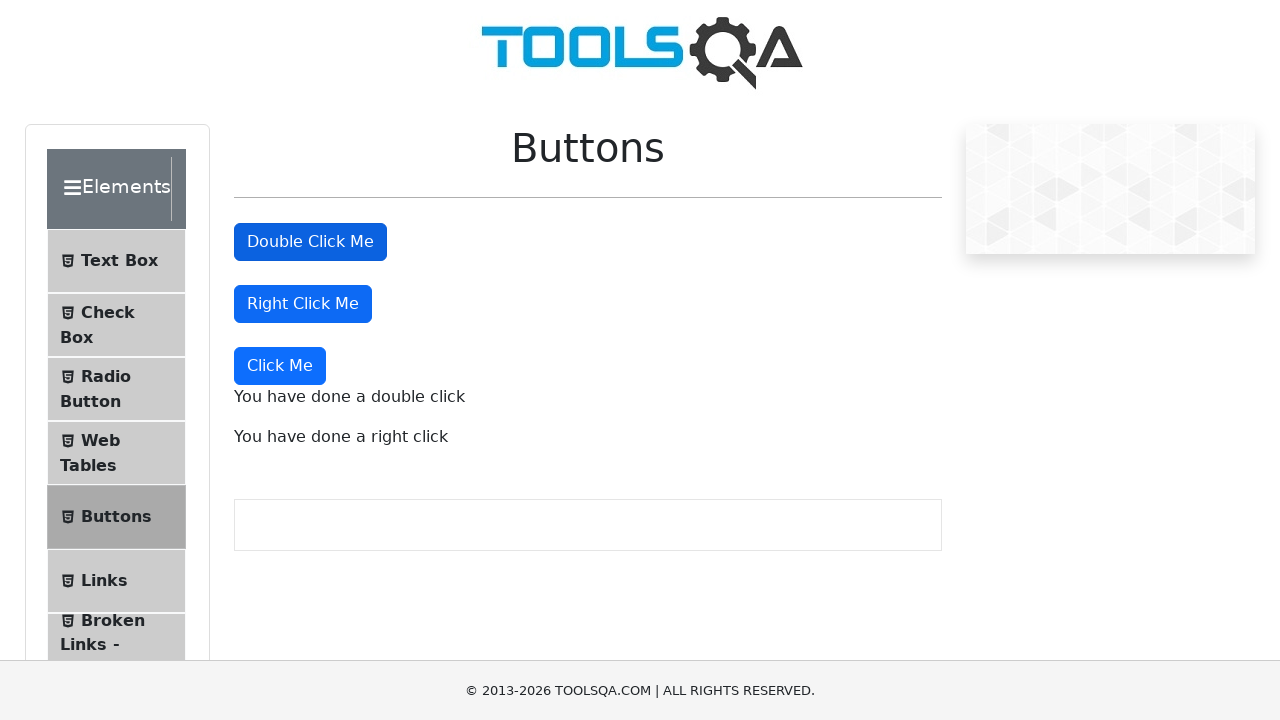

Clicked the 'Click Me' button with regular click at (280, 366) on xpath=//button[text()='Click Me']
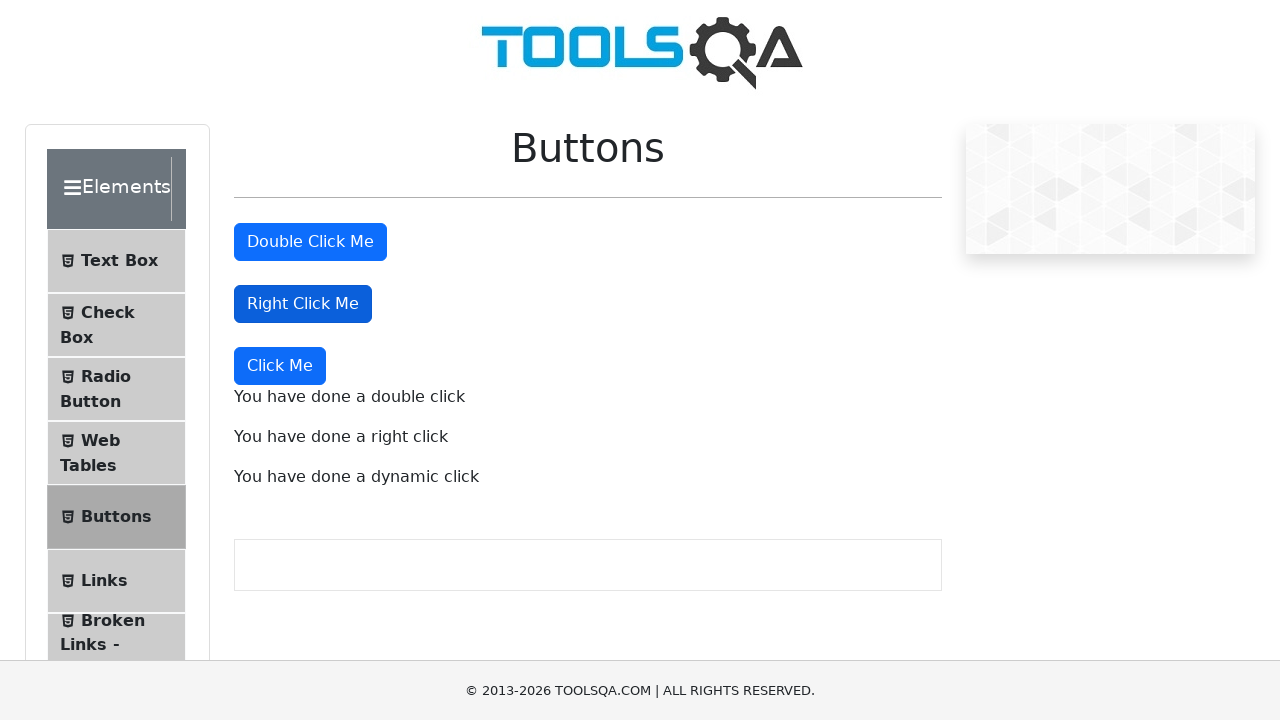

Scrolled down 500px to view results
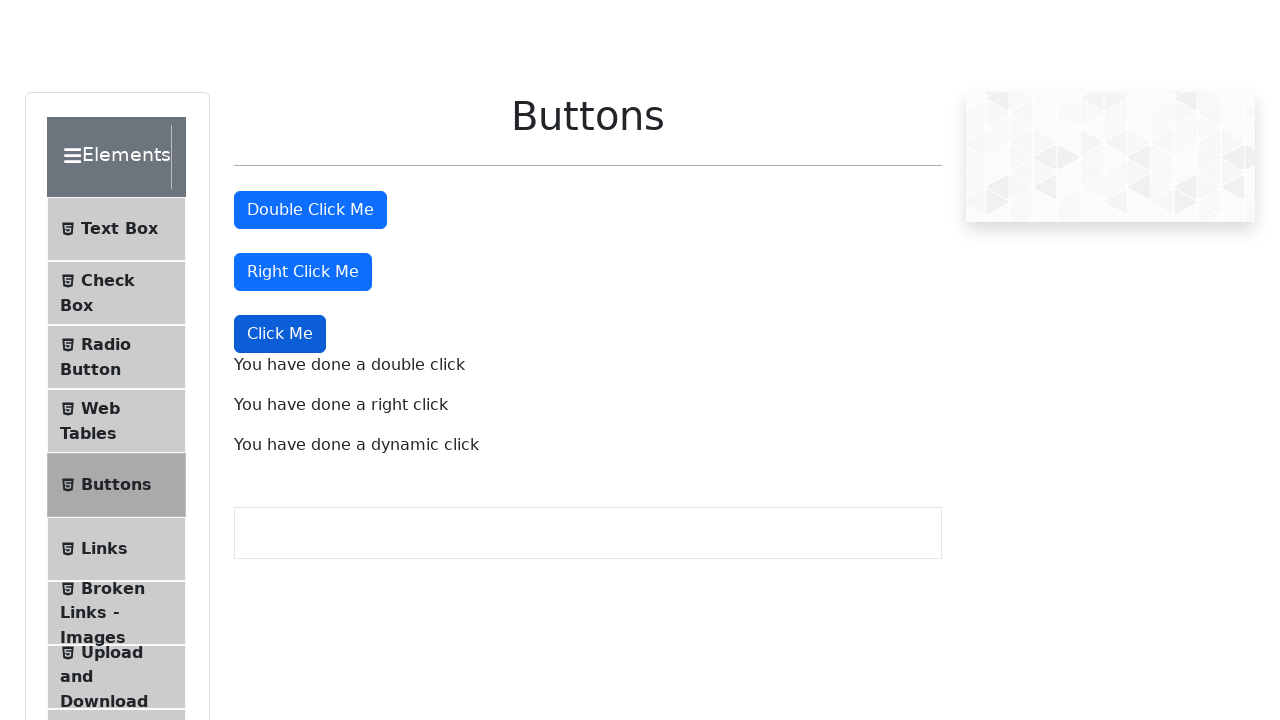

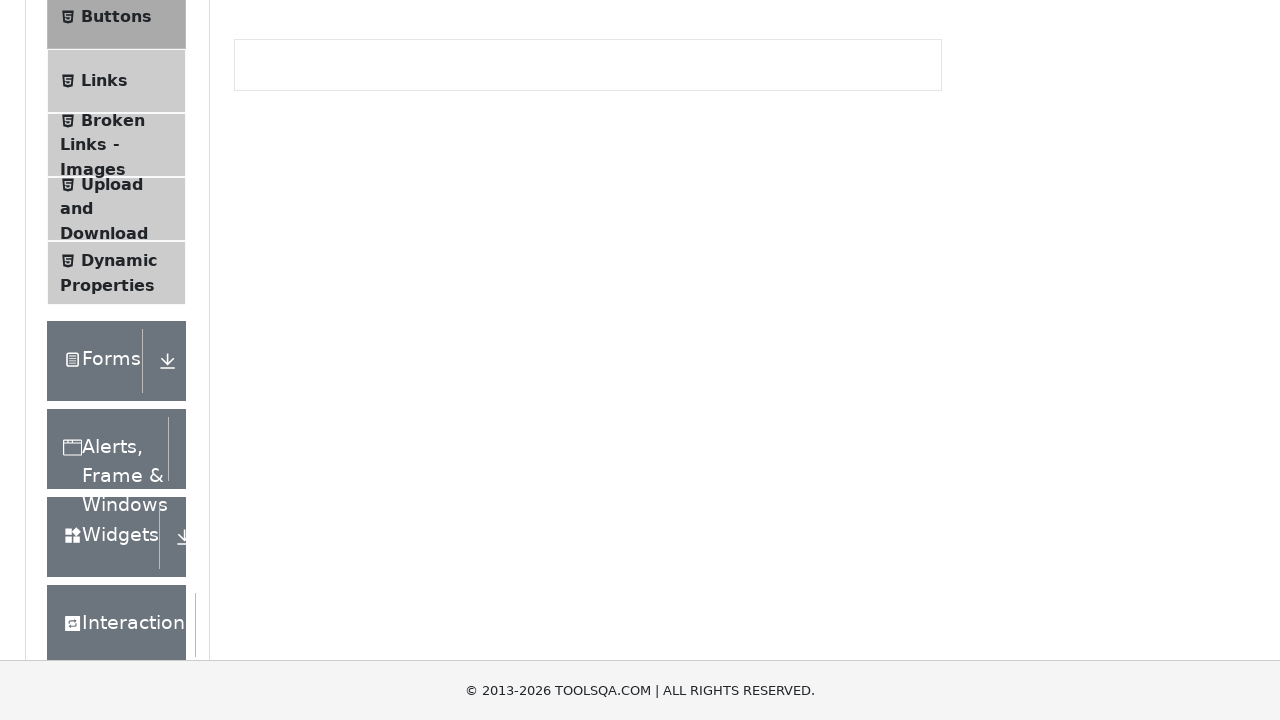